Tests that the cart updates dynamically without page refresh when adding products (Cucumber and Beetroot)

Starting URL: https://rahulshettyacademy.com/seleniumPractise/#/

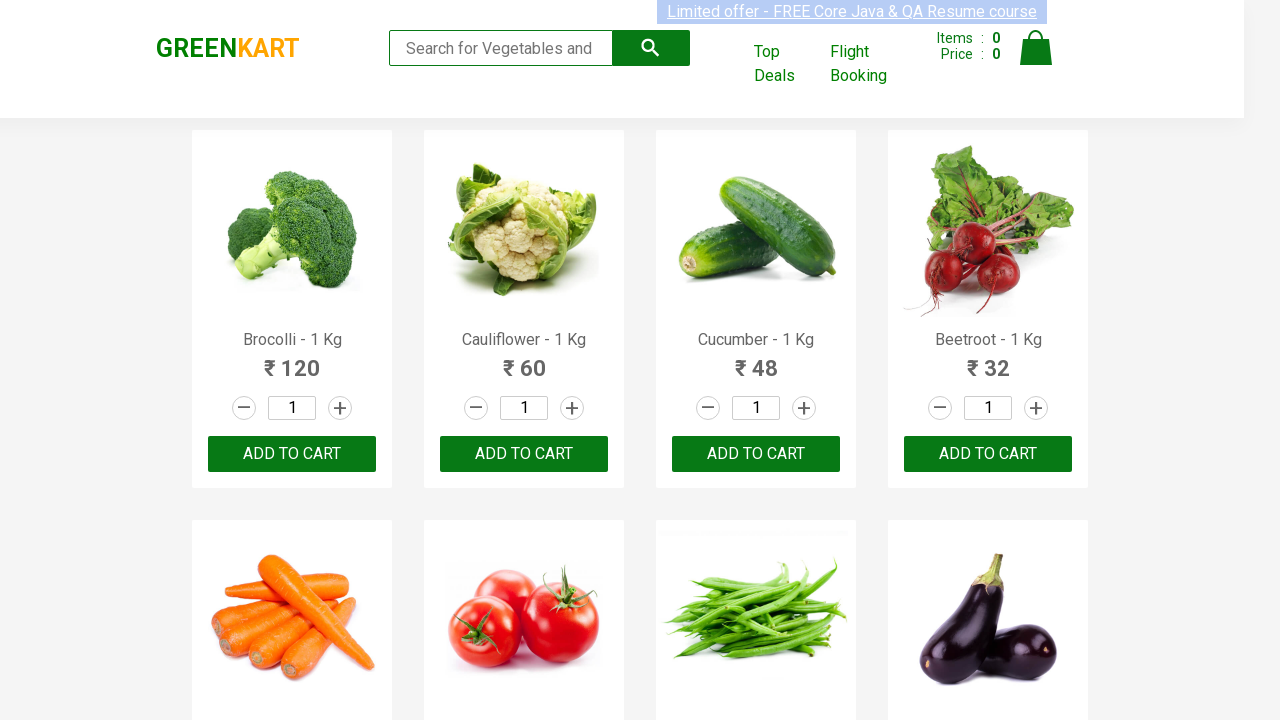

Waited for products to load on the page
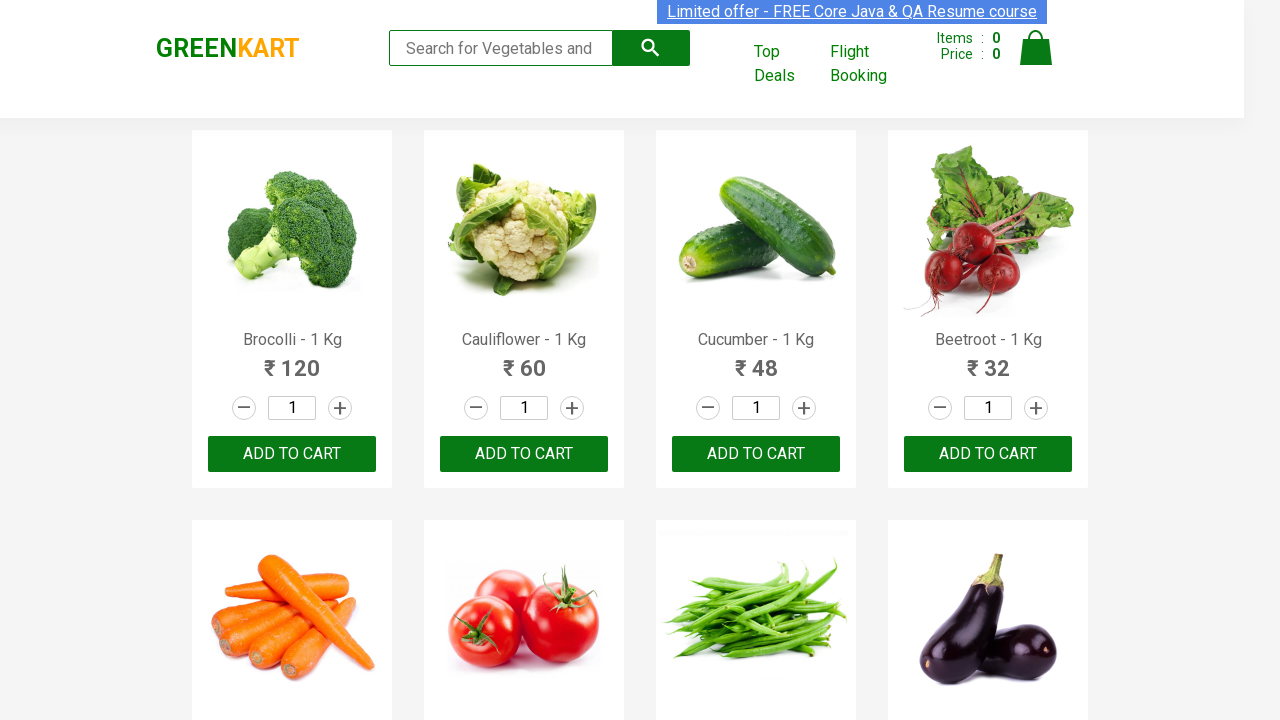

Clicked ADD TO CART button for Cucumber - 1 Kg at (756, 454) on .products .product >> internal:has-text="Cucumber - 1 Kg"i >> button >> internal
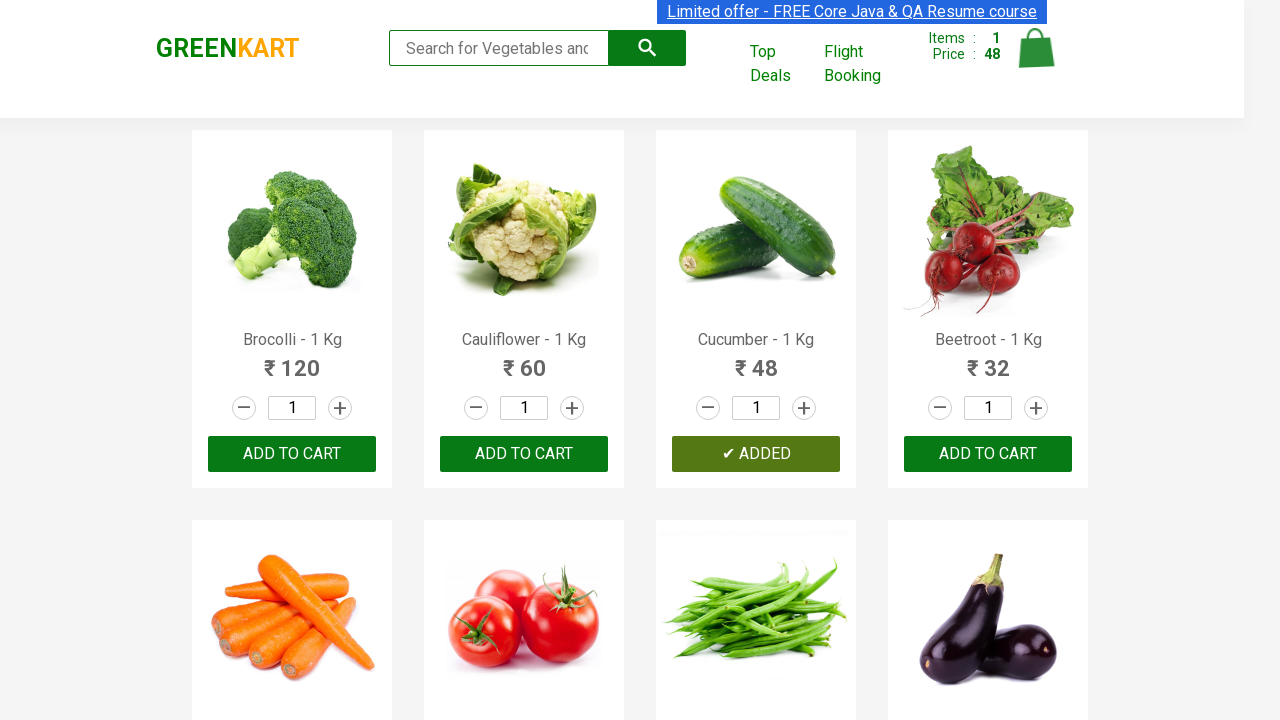

Waited for button state to update after adding Cucumber
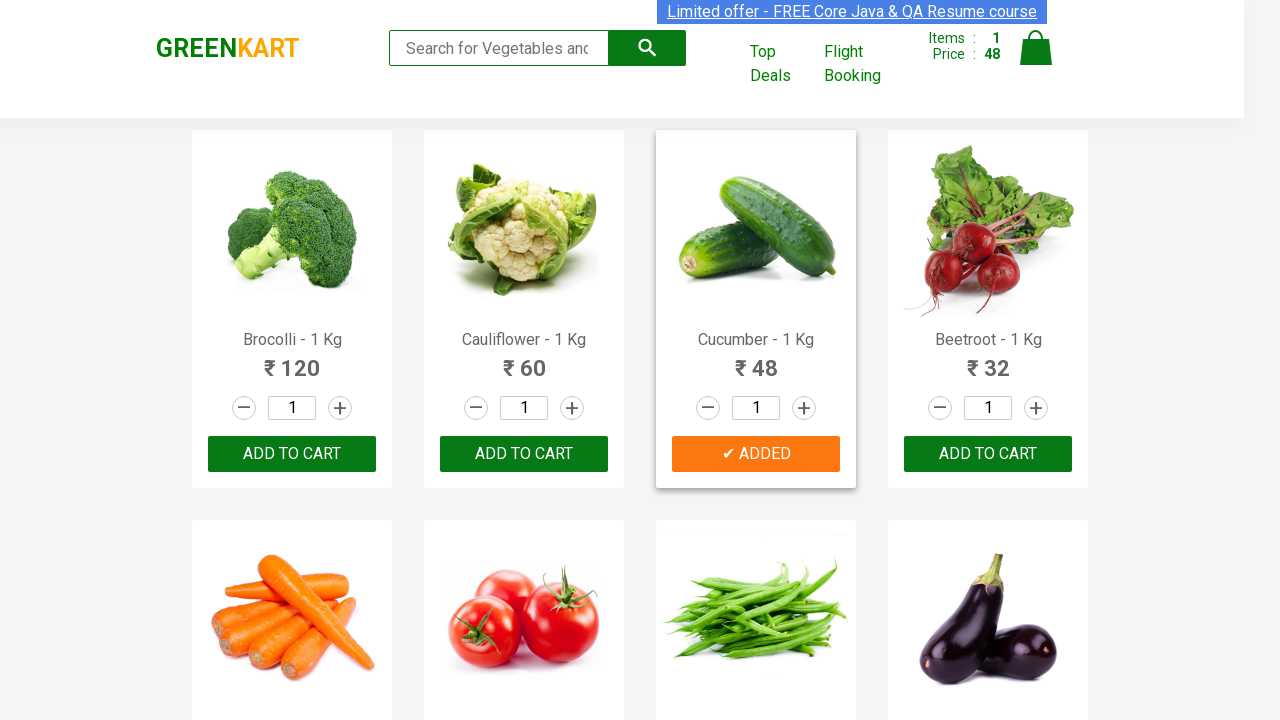

Clicked ADD TO CART button for Beetroot - 1 Kg at (988, 454) on .products .product >> internal:has-text="Beetroot - 1 Kg"i >> button >> internal
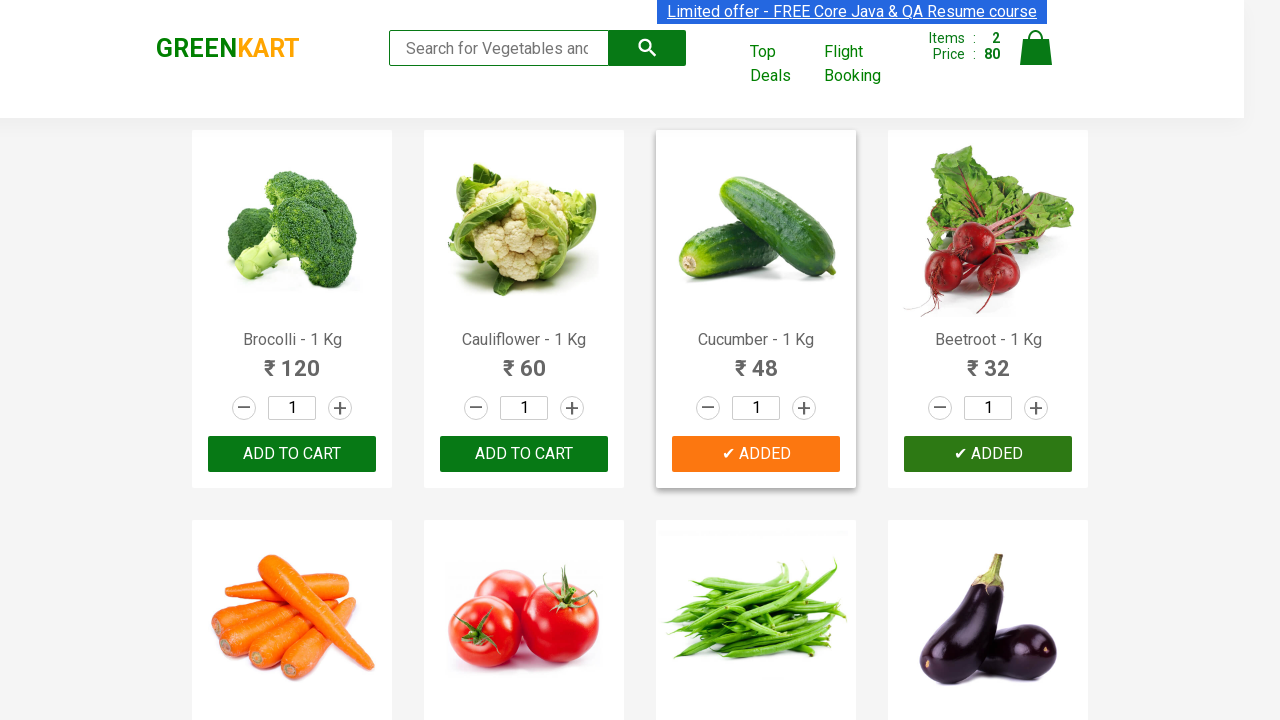

Waited for cart to update after adding Beetroot
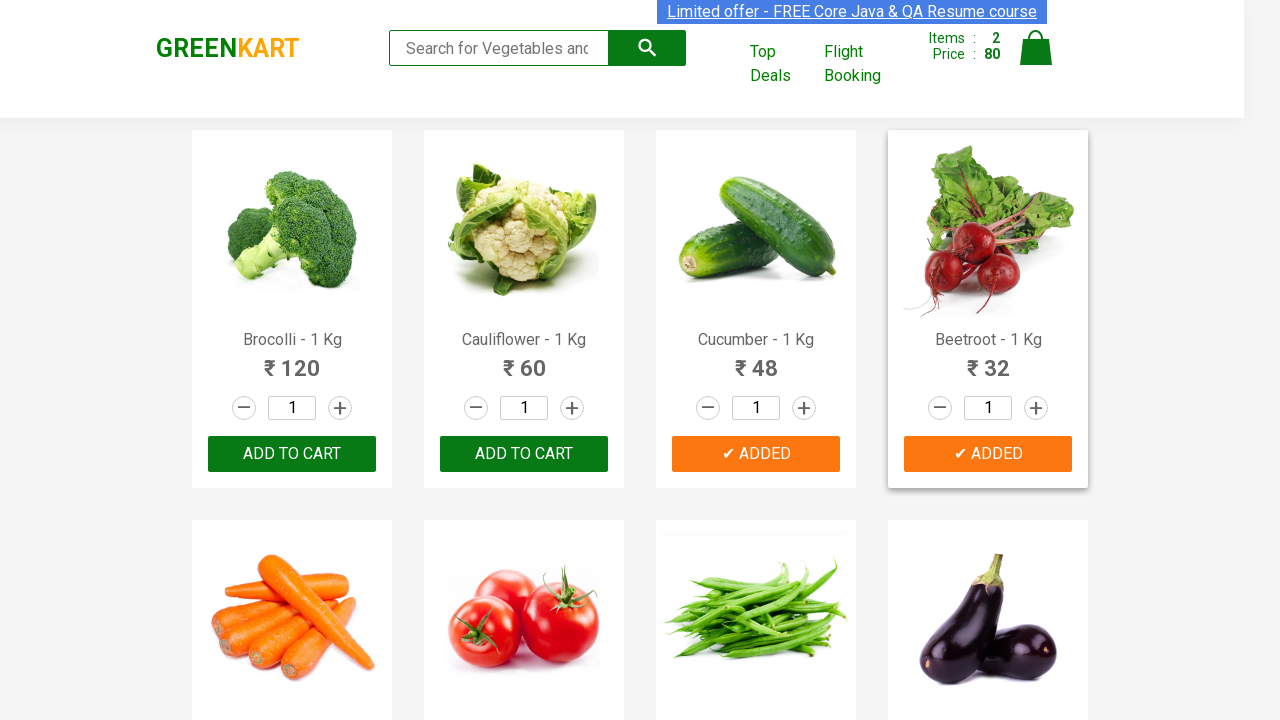

Clicked cart icon to view cart contents at (1036, 59) on .cart-icon
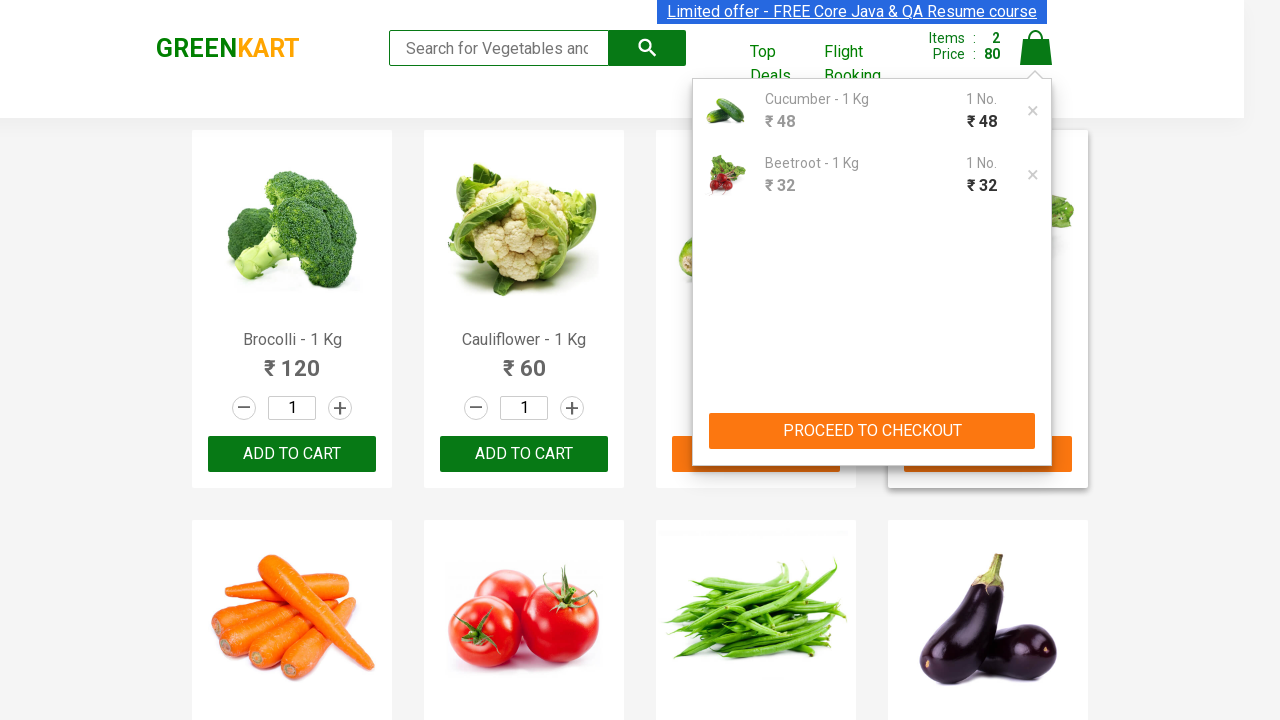

Cart preview loaded showing both Cucumber and Beetroot
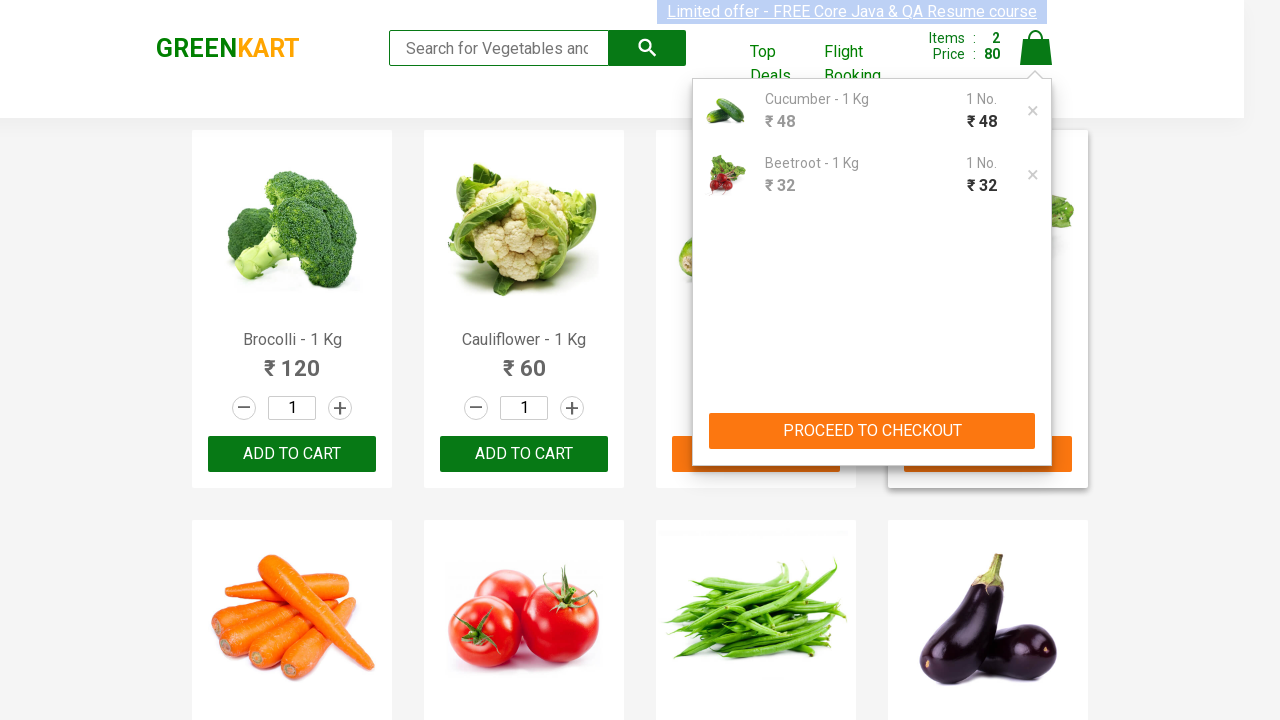

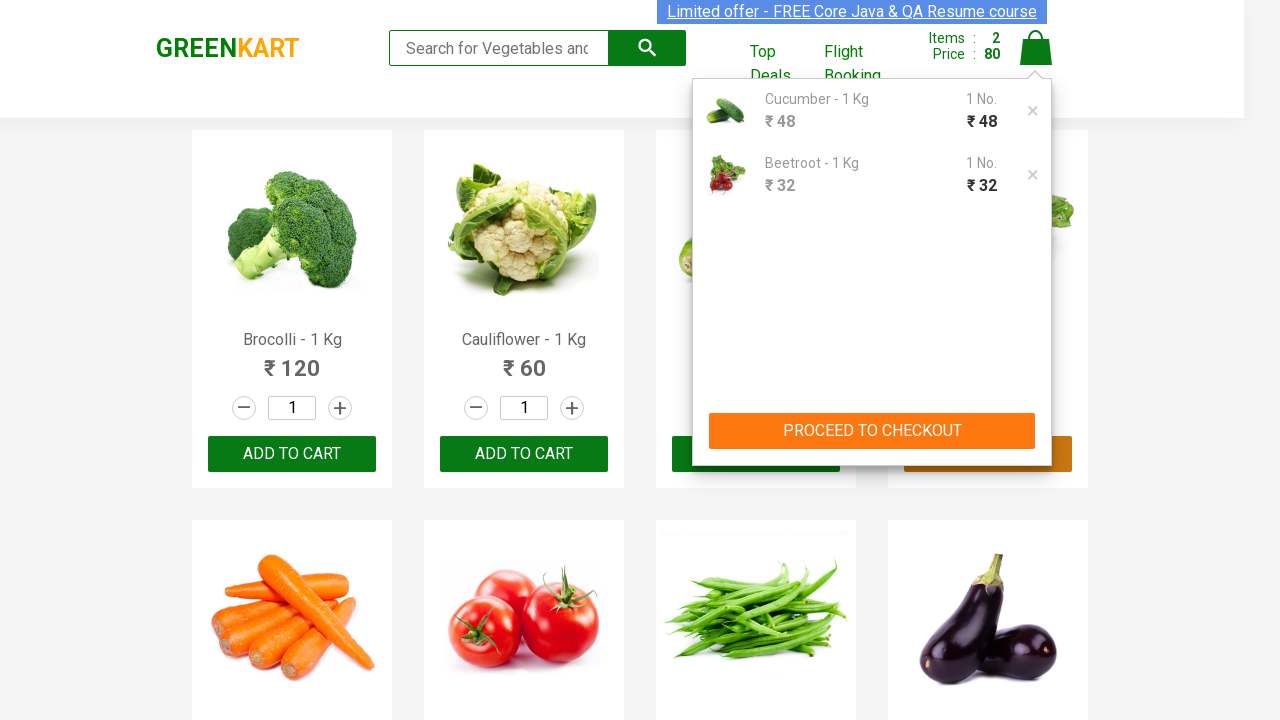